Navigates to Microsoft's homepage and verifies the page title

Starting URL: https://www.microsoft.com/

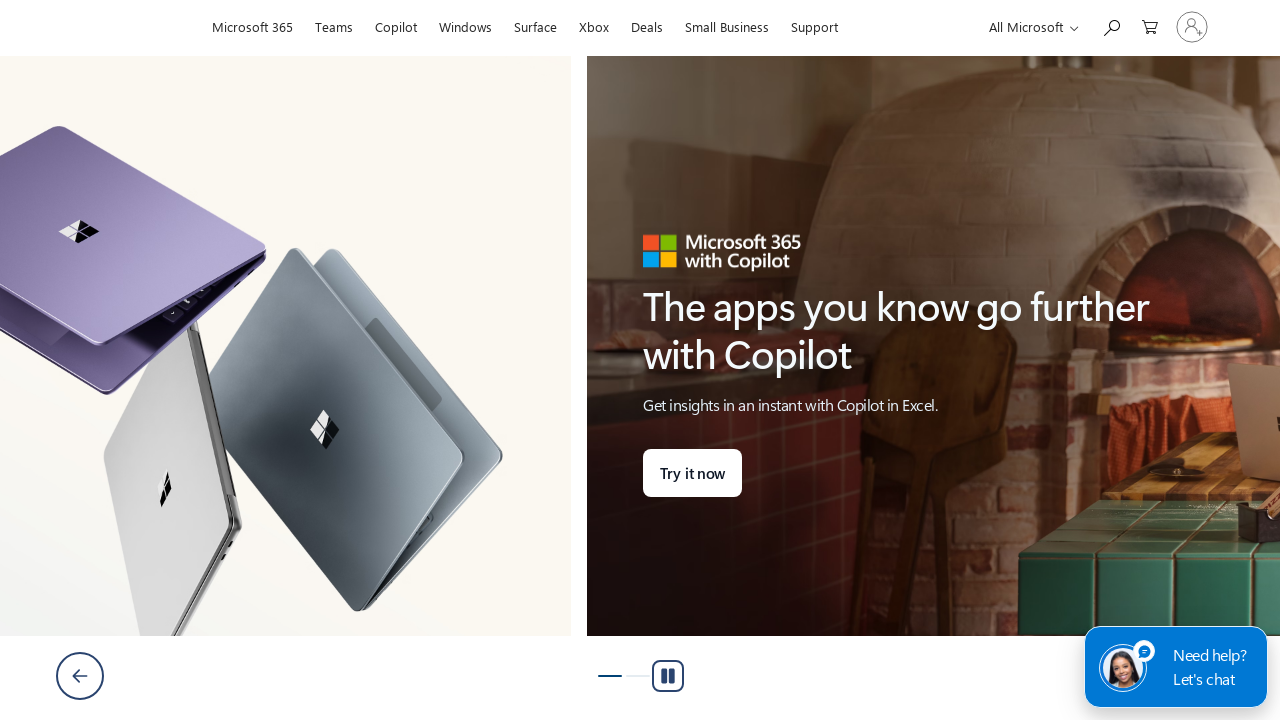

Navigated to Microsoft's homepage
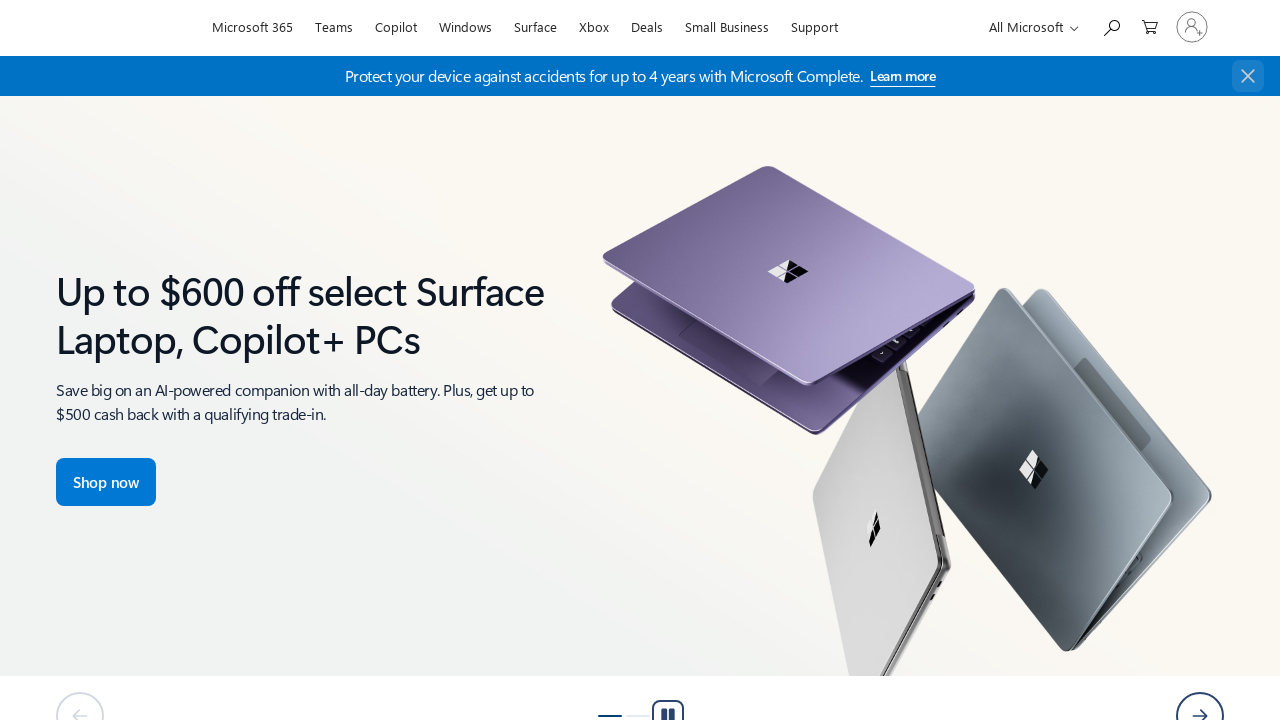

Verified page title contains 'Microsoft'
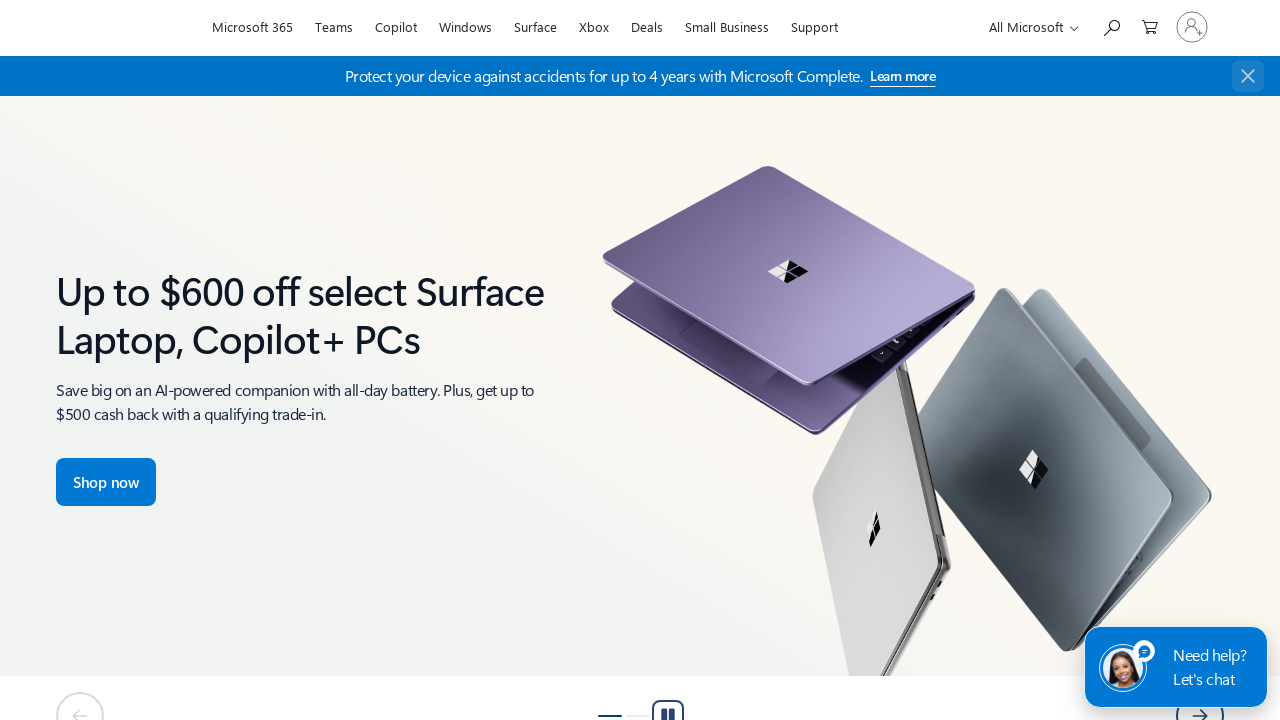

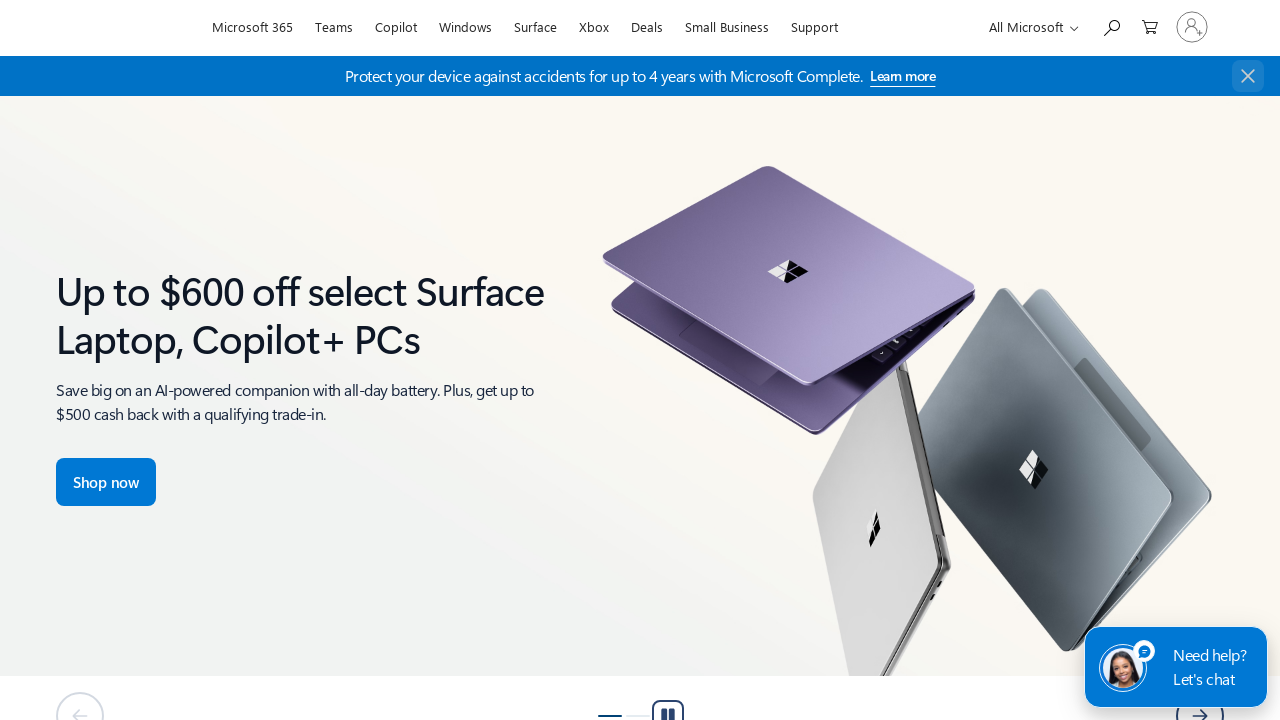